Navigates to the Testing Shastra website and waits for the page to load completely.

Starting URL: http://www.testingshastra.com/

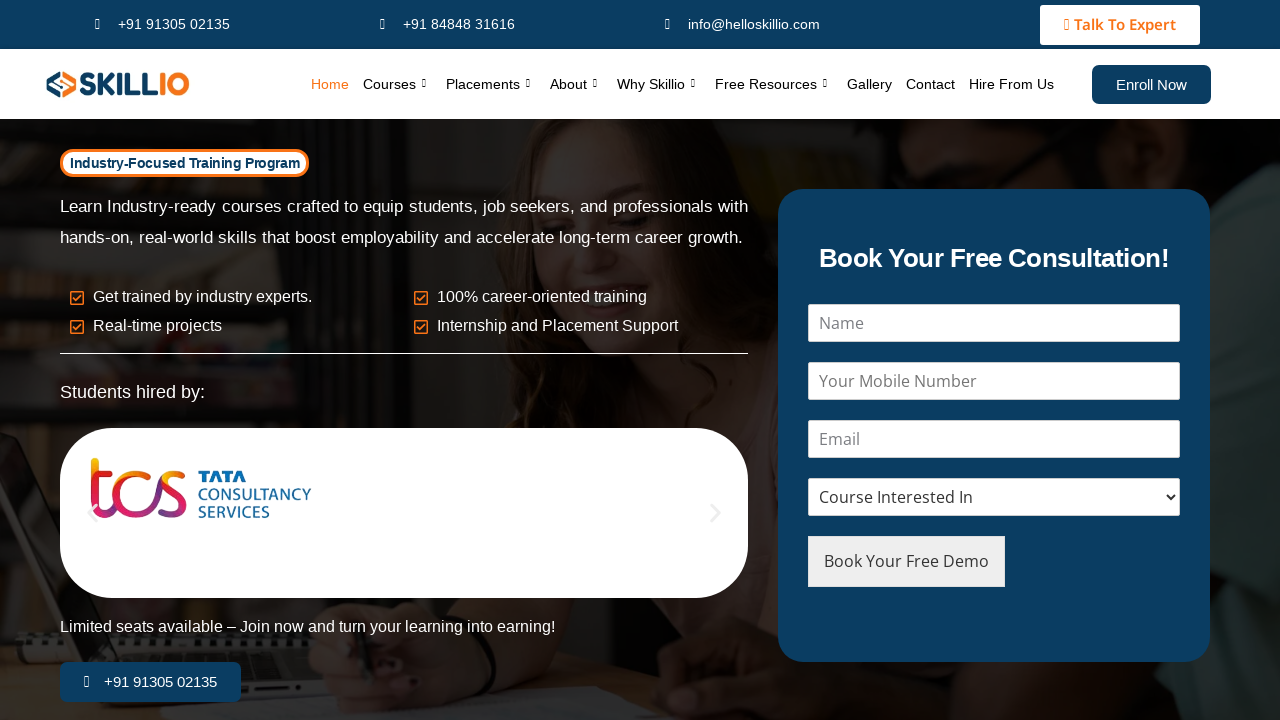

Navigated to Testing Shastra website (http://www.testingshastra.com/)
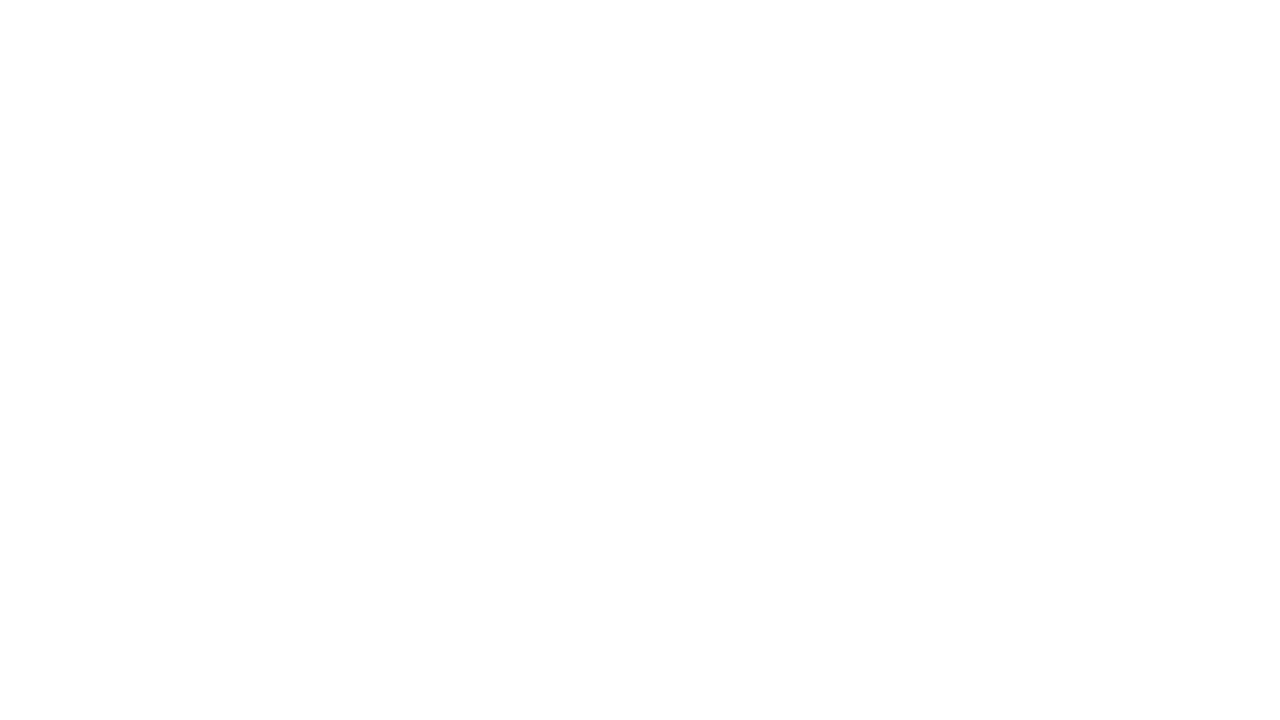

Waited for page to load completely (networkidle state)
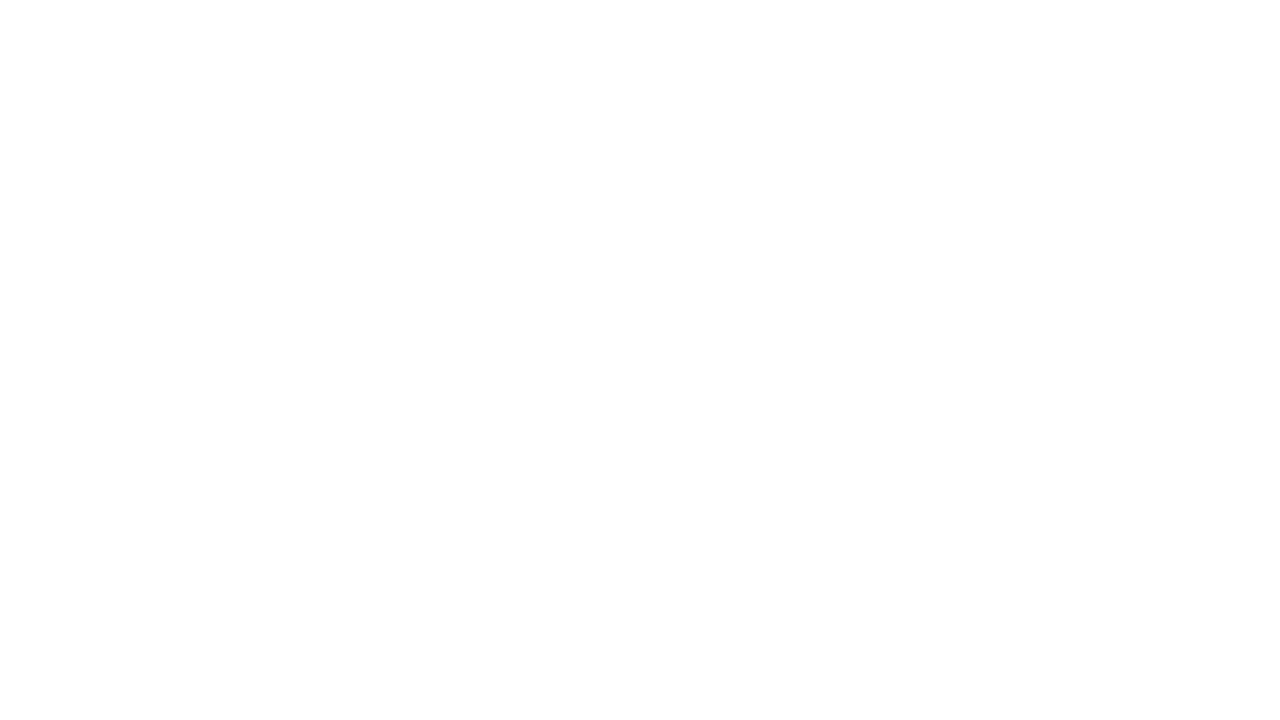

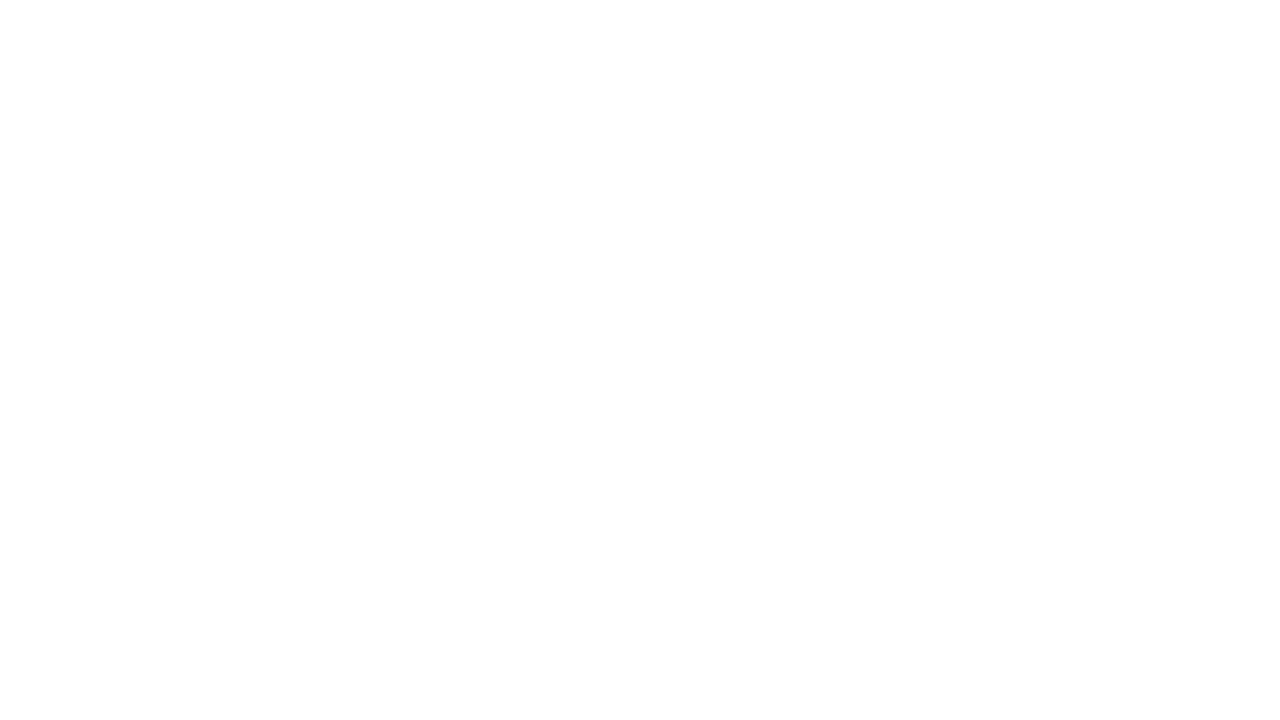